Tests radio button functionality by clicking and verifying selection of multiple radio buttons across different groups (sport and color categories)

Starting URL: https://practice.cydeo.com/radio_buttons

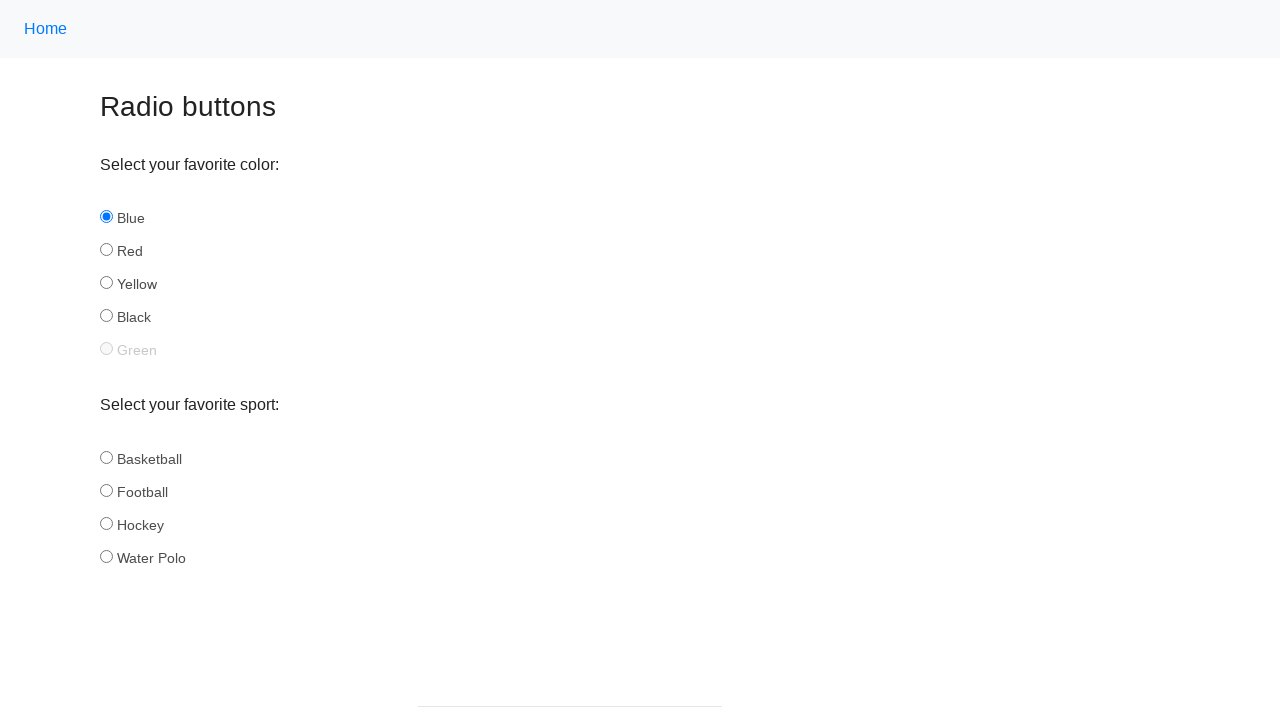

Clicked hockey radio button in sport group at (106, 523) on input[name='sport'][id='hockey']
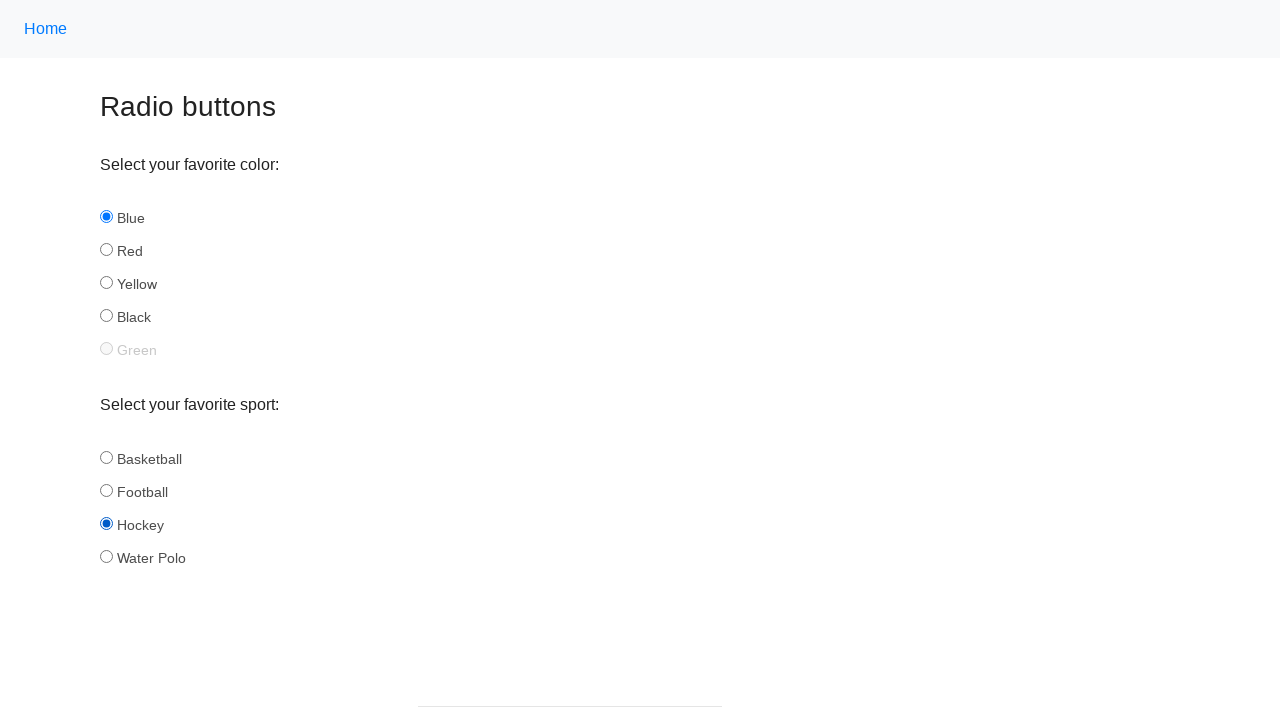

Verified hockey radio button is selected
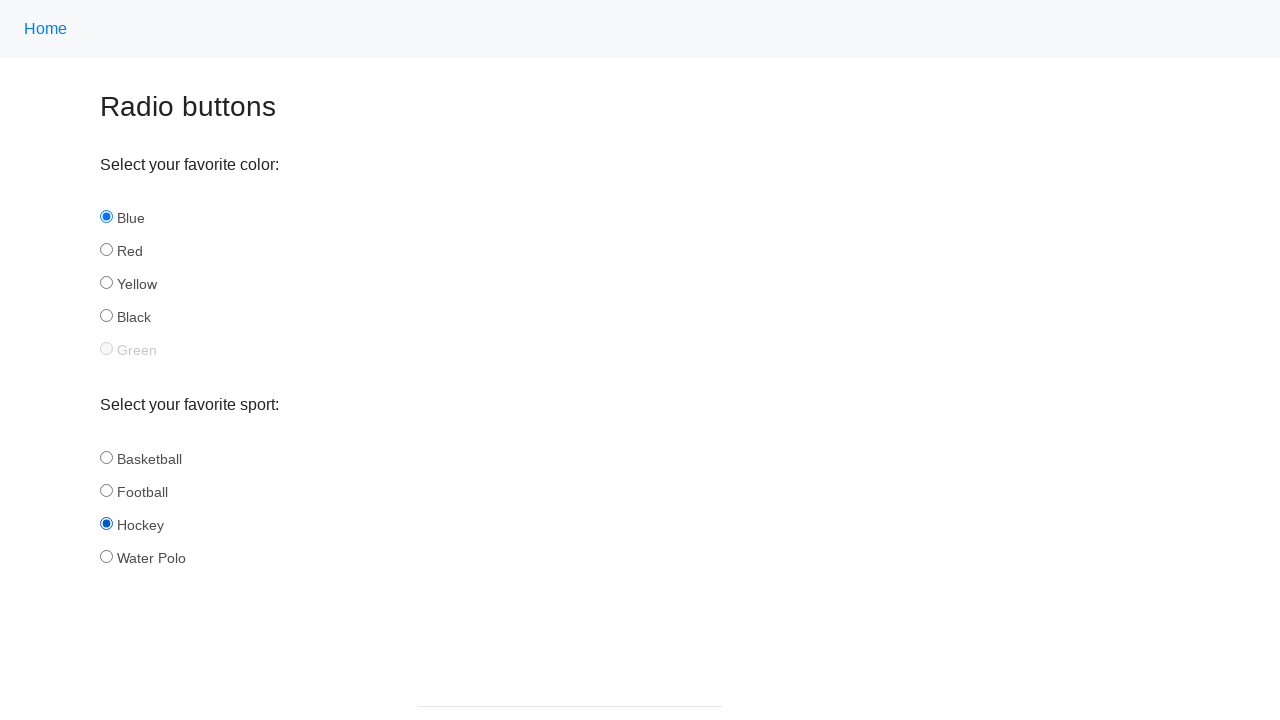

Clicked football radio button in sport group at (106, 490) on input[name='sport'][id='football']
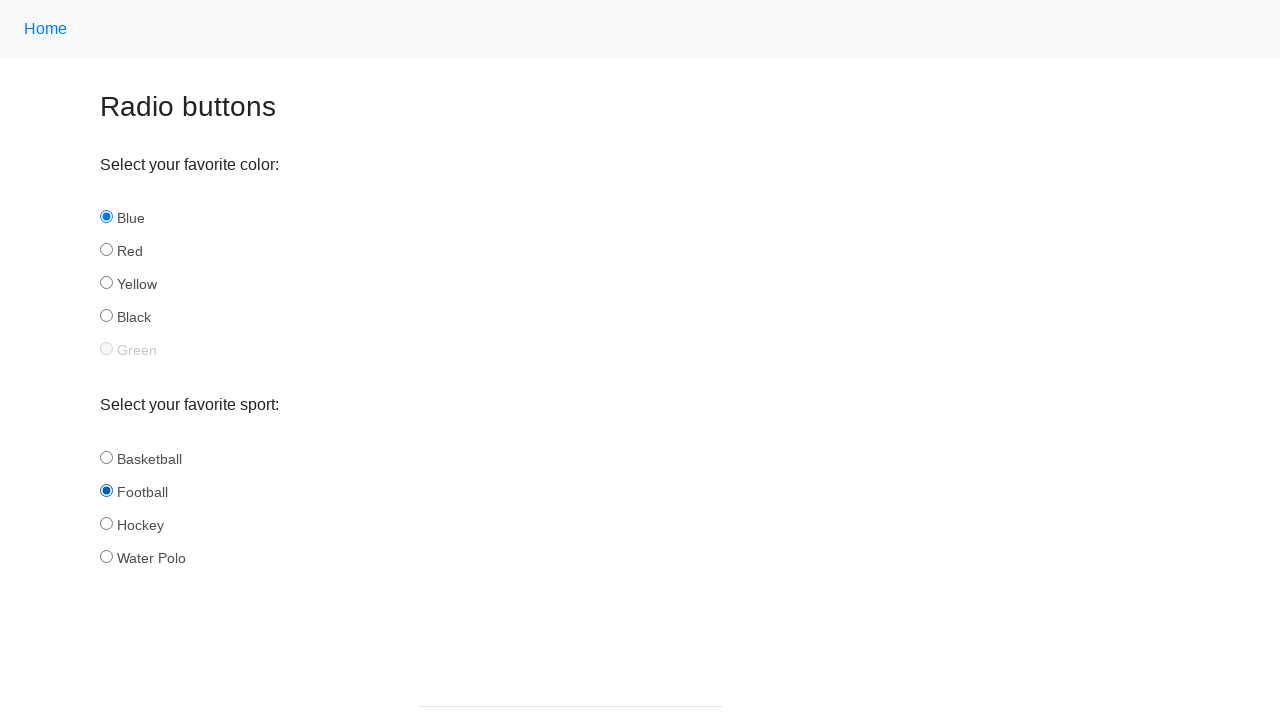

Verified football radio button is selected
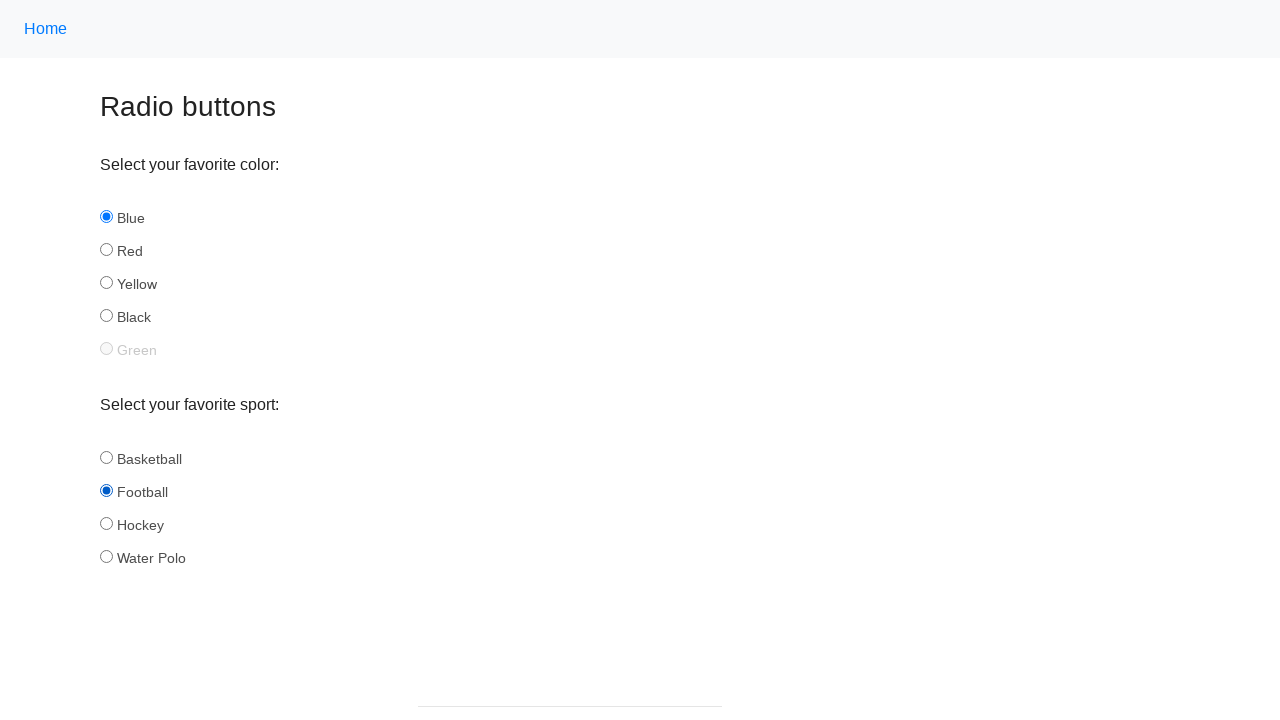

Clicked red radio button in color group at (106, 250) on input[name='color'][id='red']
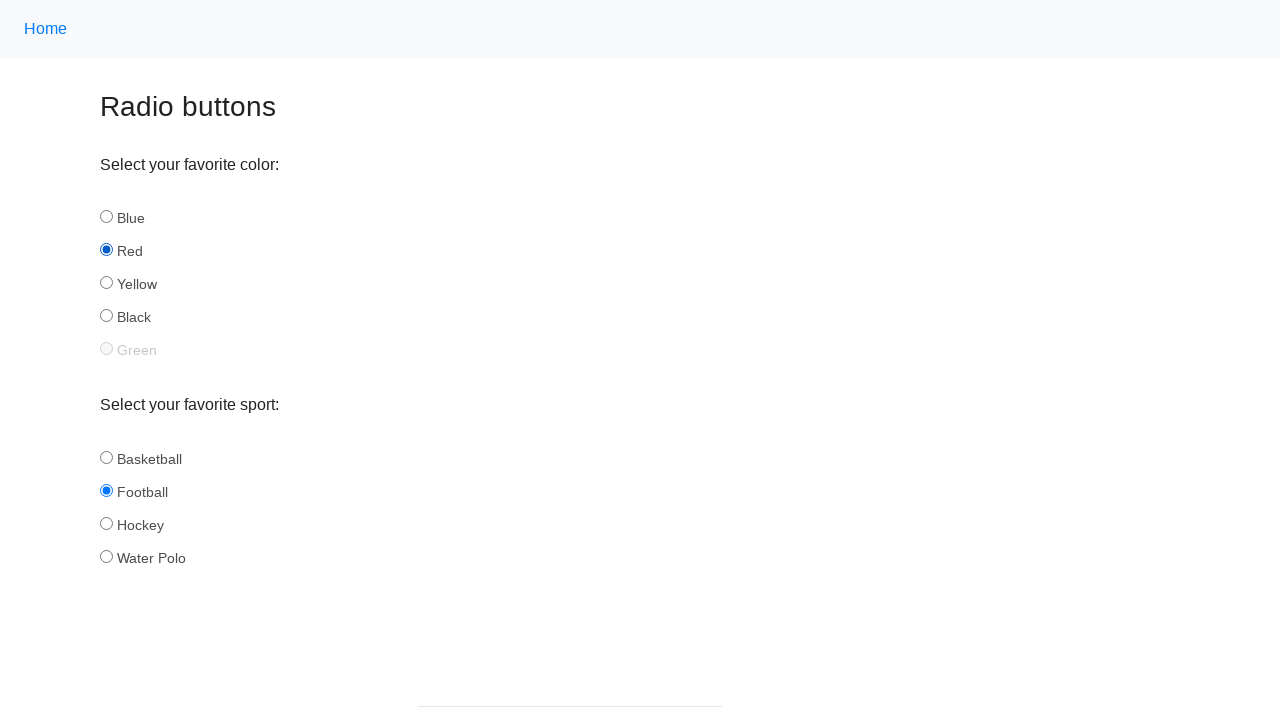

Verified red radio button is selected
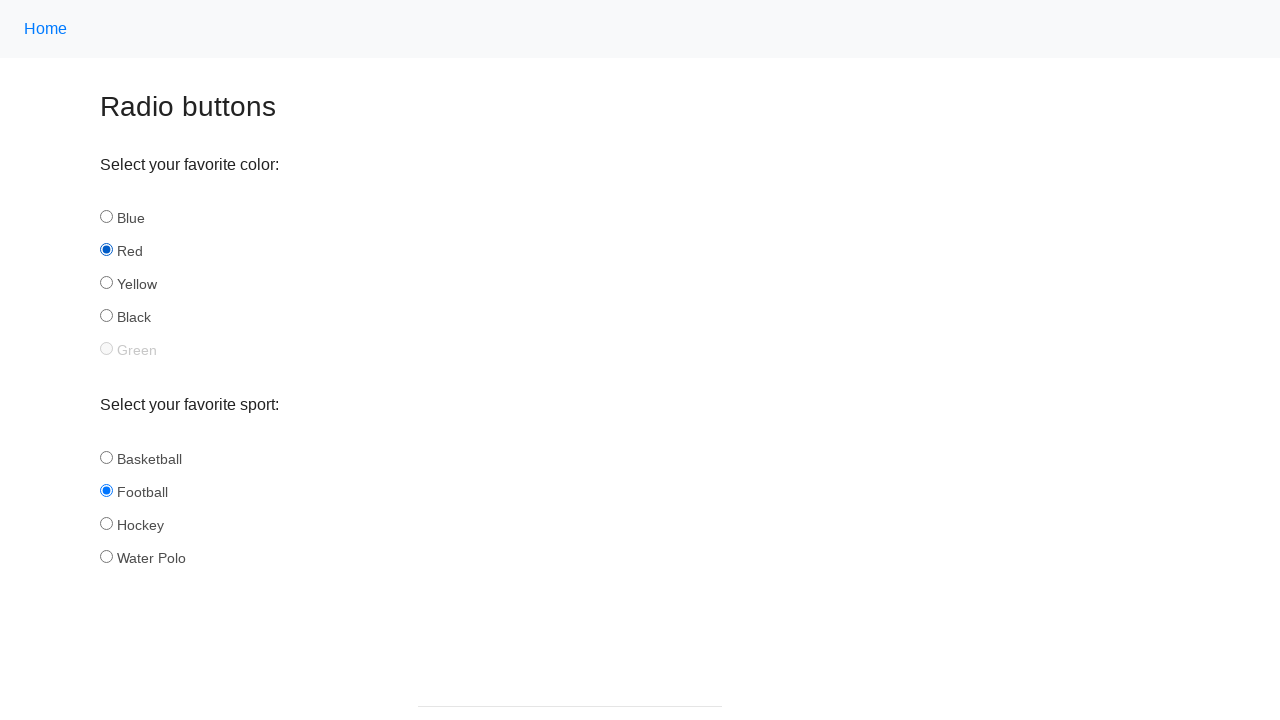

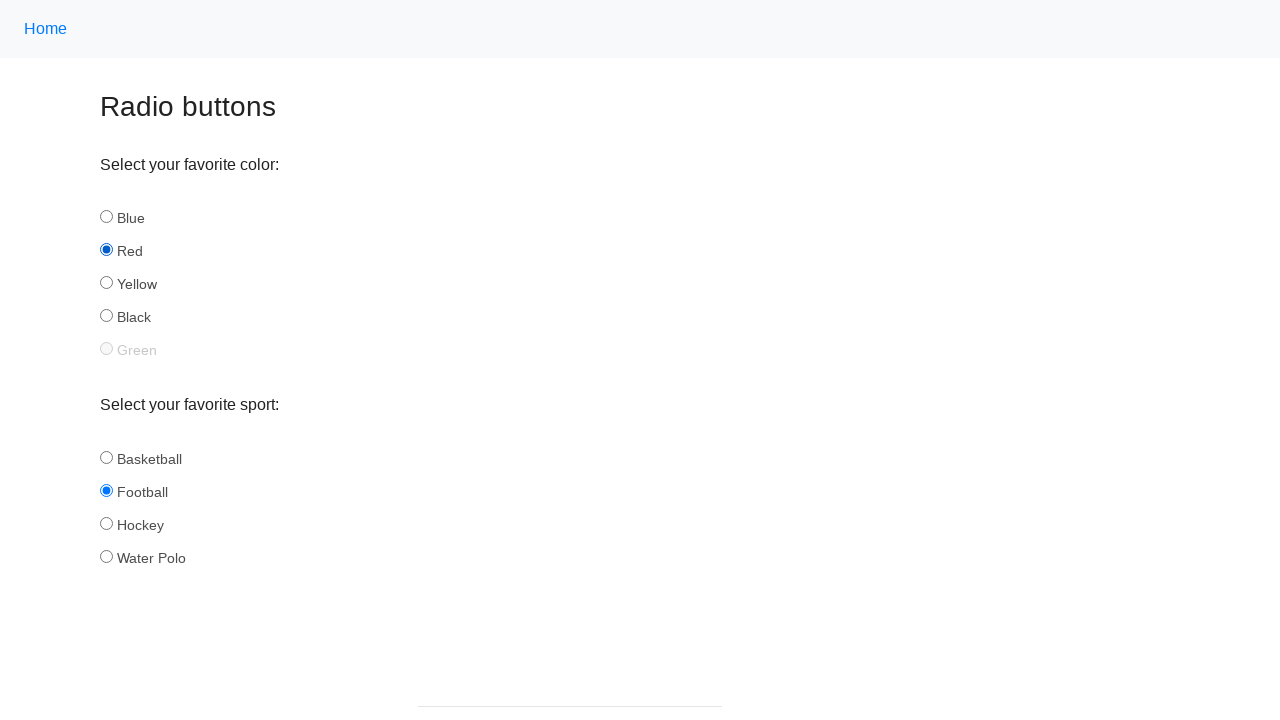